Tests form interaction by entering a name in an input field using JavaScript and clicking a radio button

Starting URL: https://testautomationpractice.blogspot.com

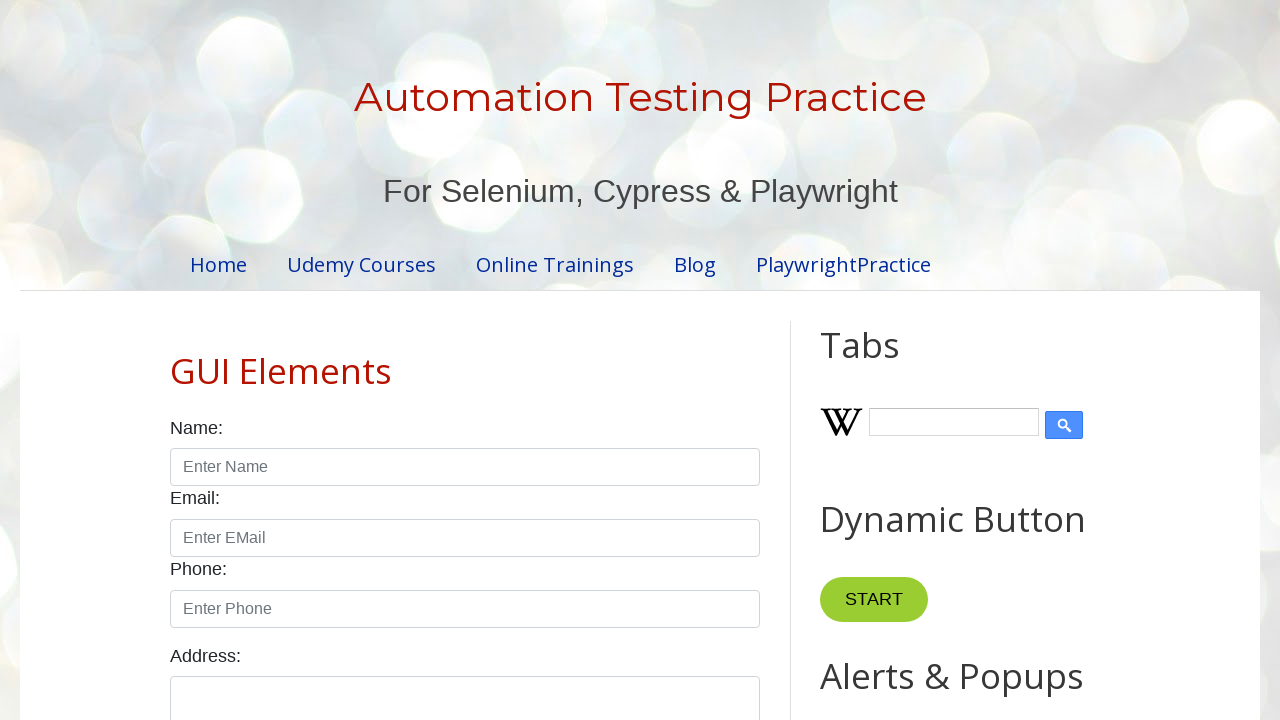

Filled name input field with 'john' using JavaScript executor on input#name
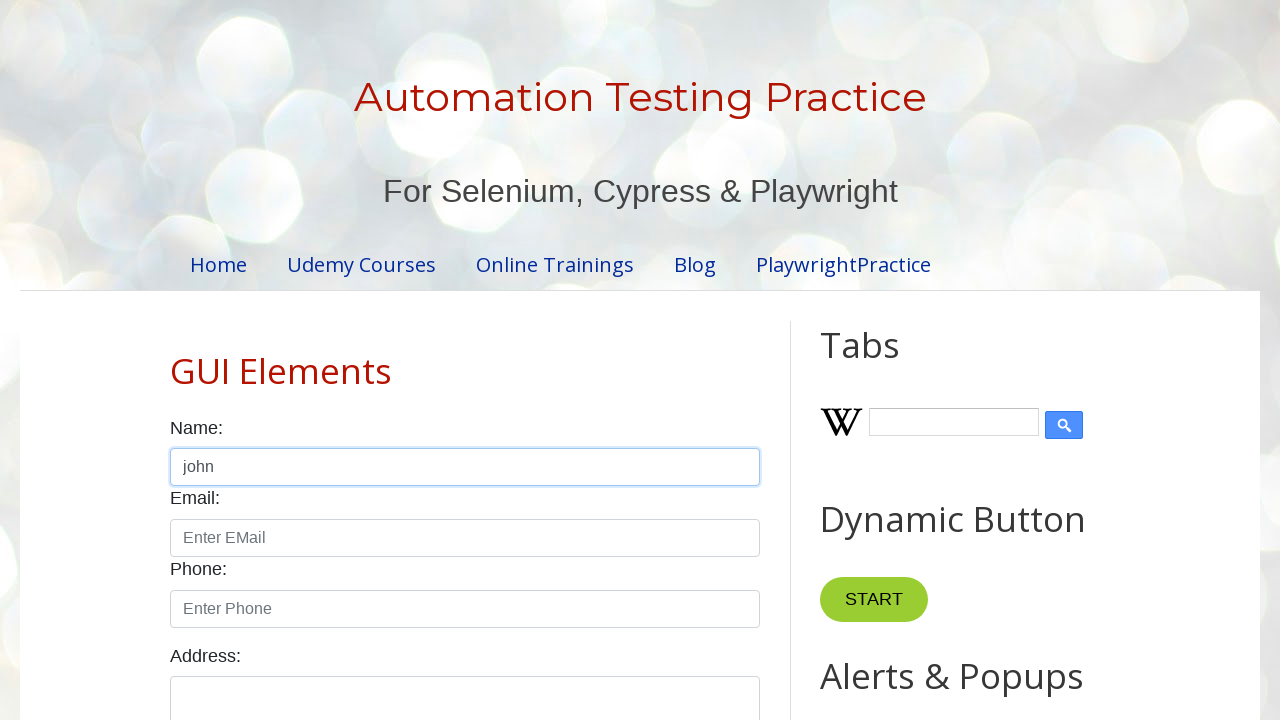

Clicked male radio button at (176, 360) on input#male
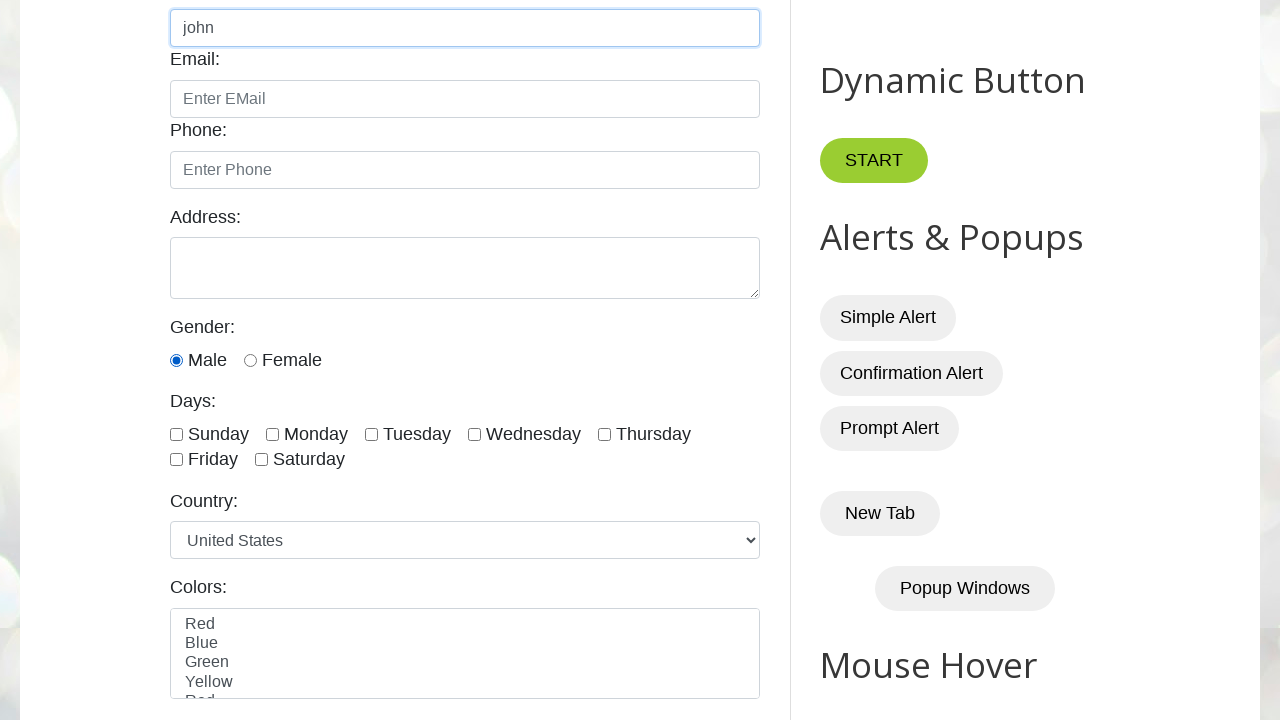

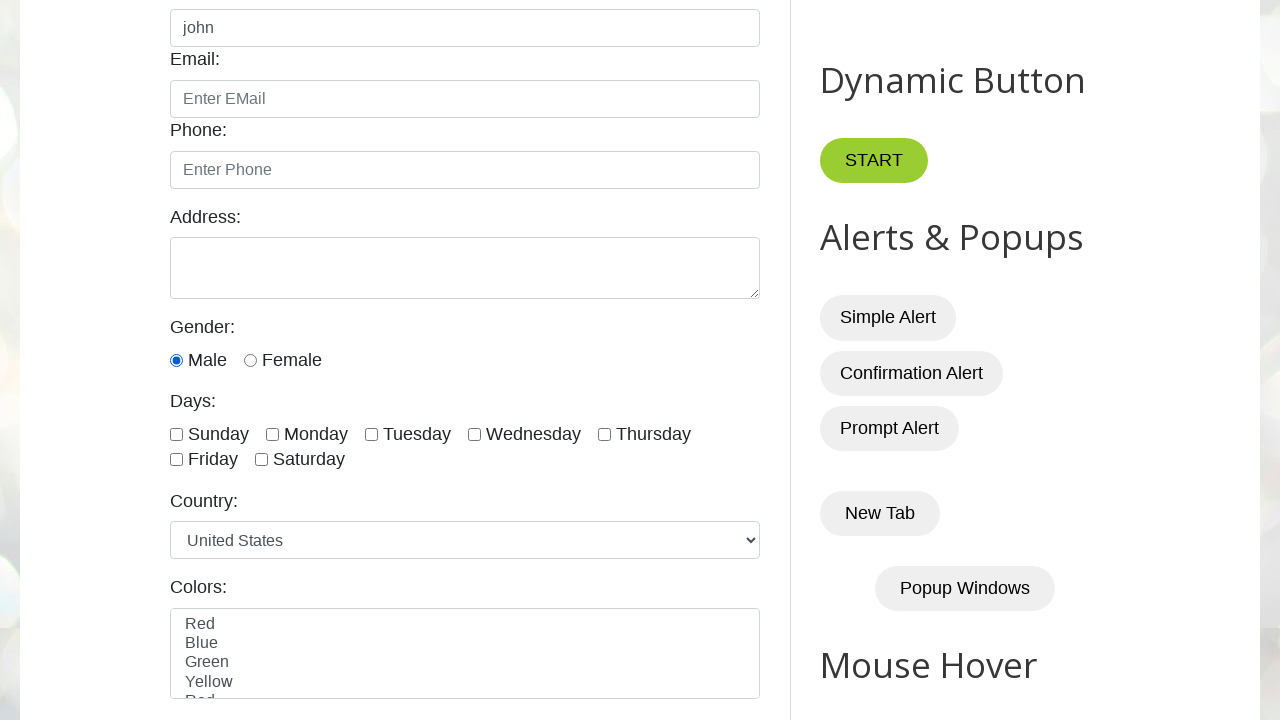